Tests negative scenario where both username and password fields are left empty

Starting URL: http://uitestingplayground.com/sampleapp

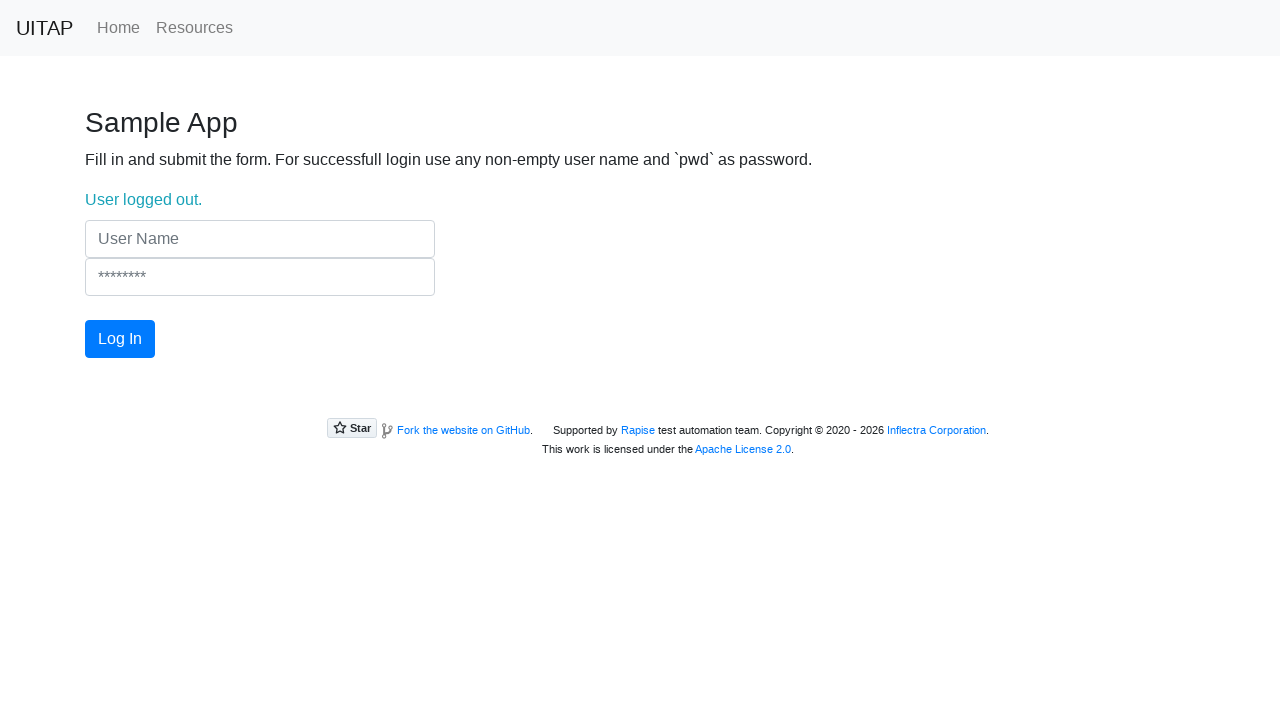

Clicked login button without filling username and password fields at (120, 339) on button#login
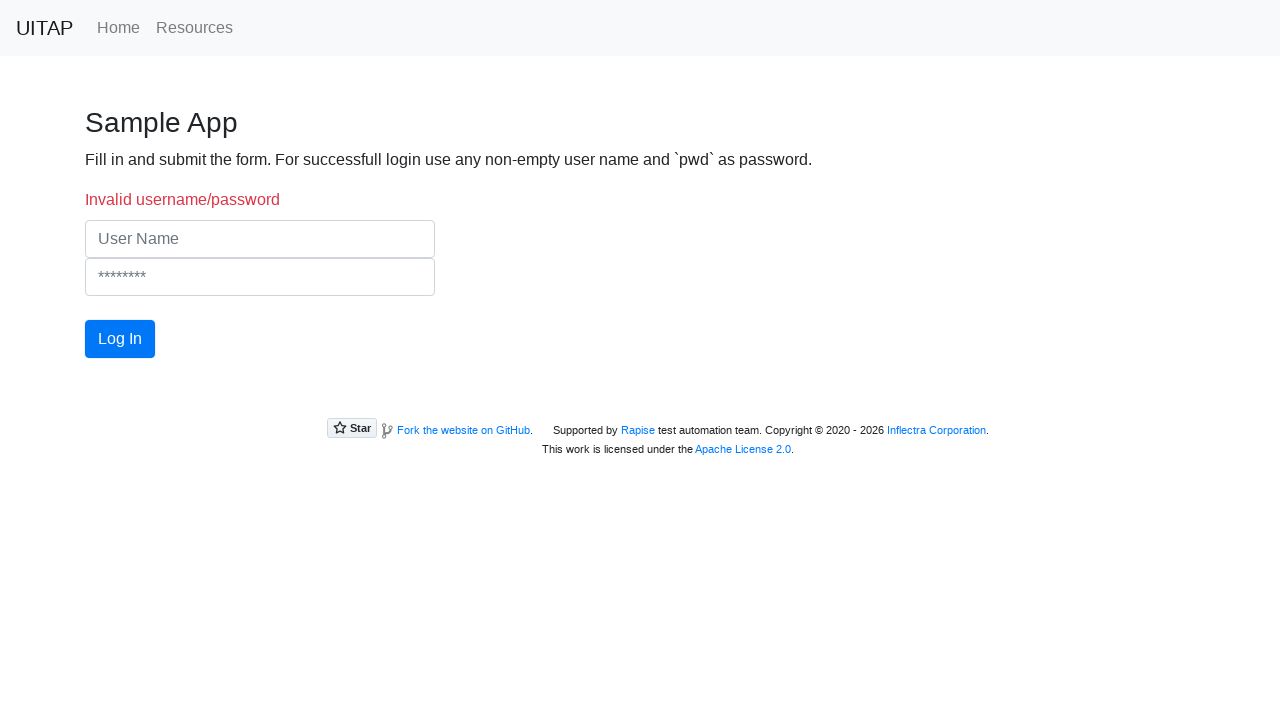

Verified error message 'Invalid username/password' appears
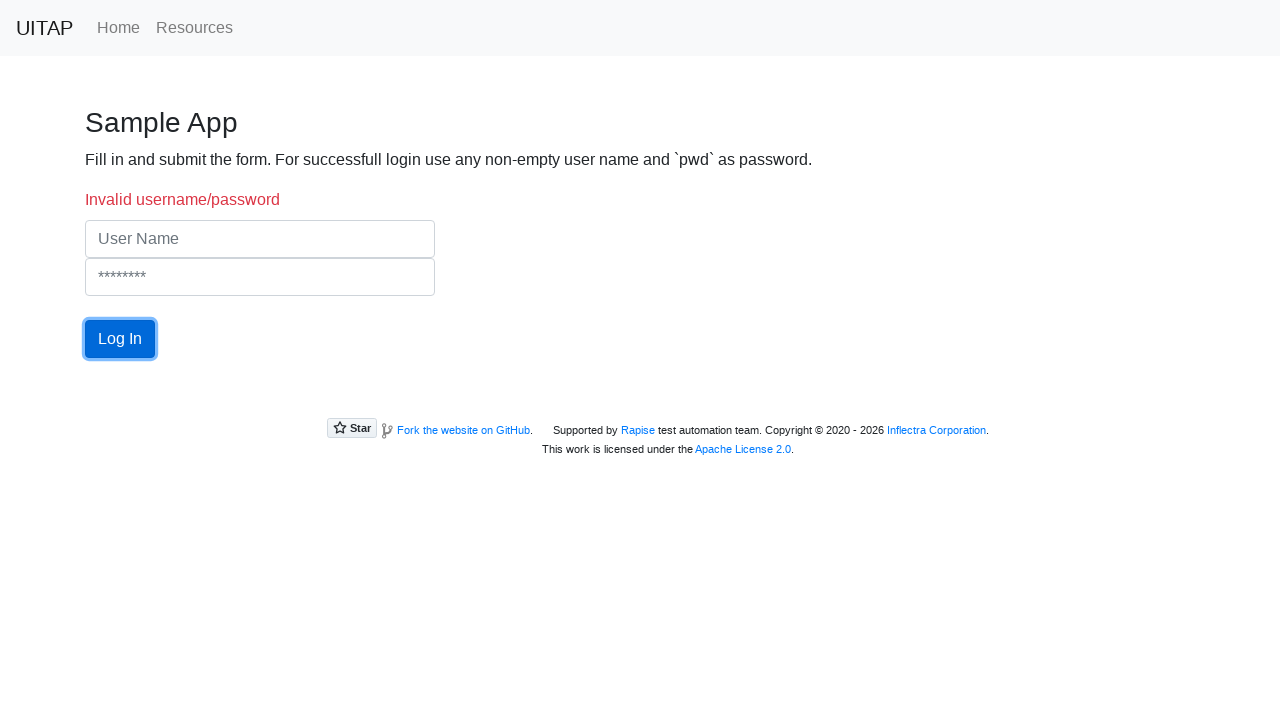

Verified login button remains with 'Log In' text
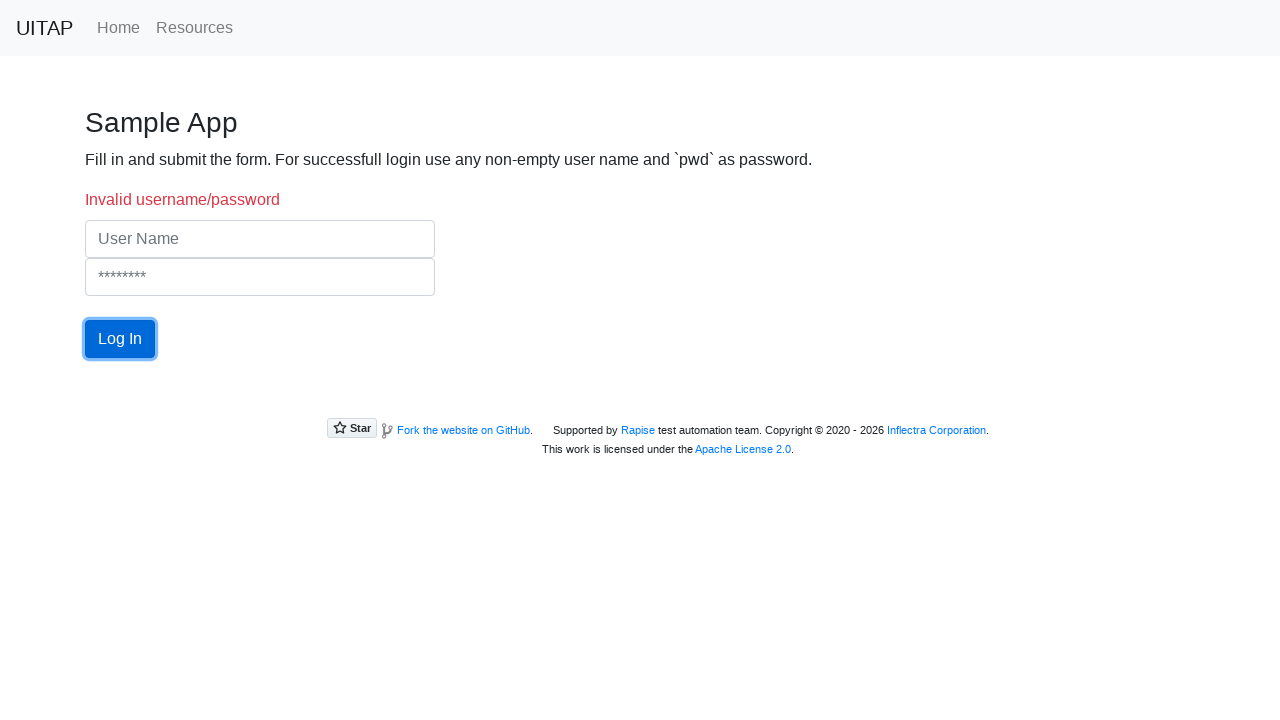

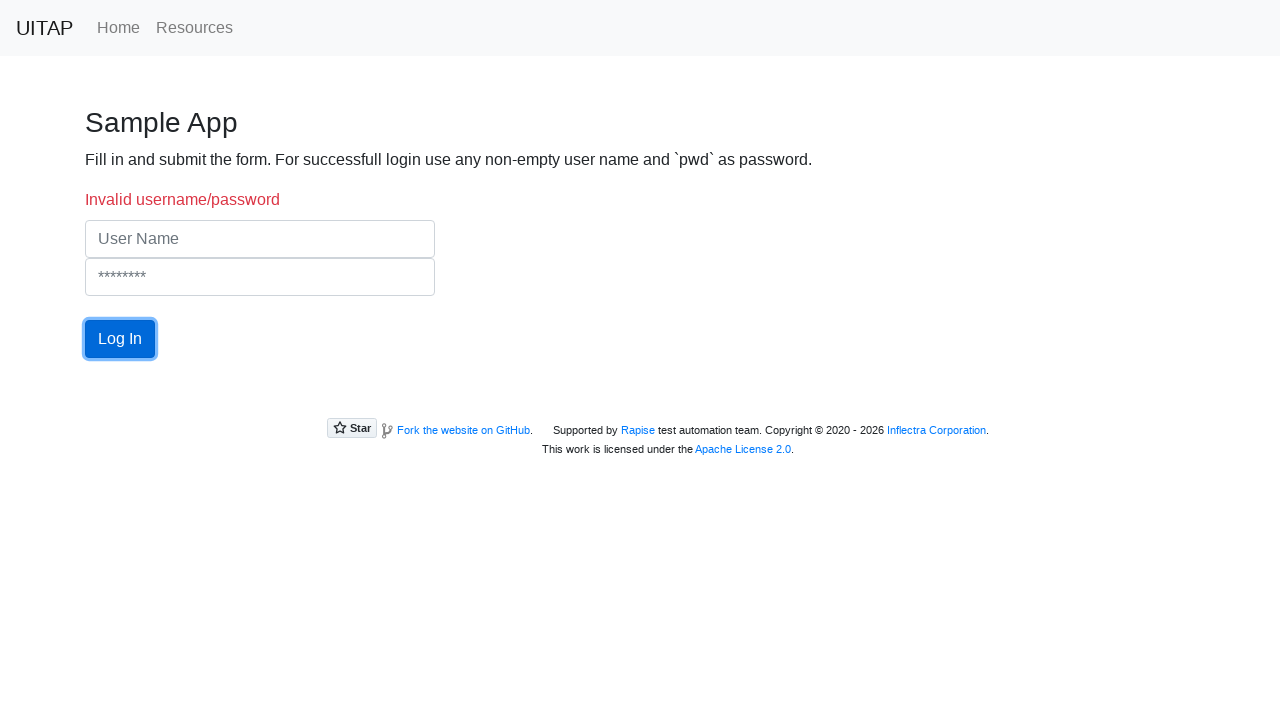